Tests horizontal scrolling functionality on a webpage by executing JavaScript to scroll the window horizontally to position 3000.

Starting URL: https://www.kwokyinmak.com/

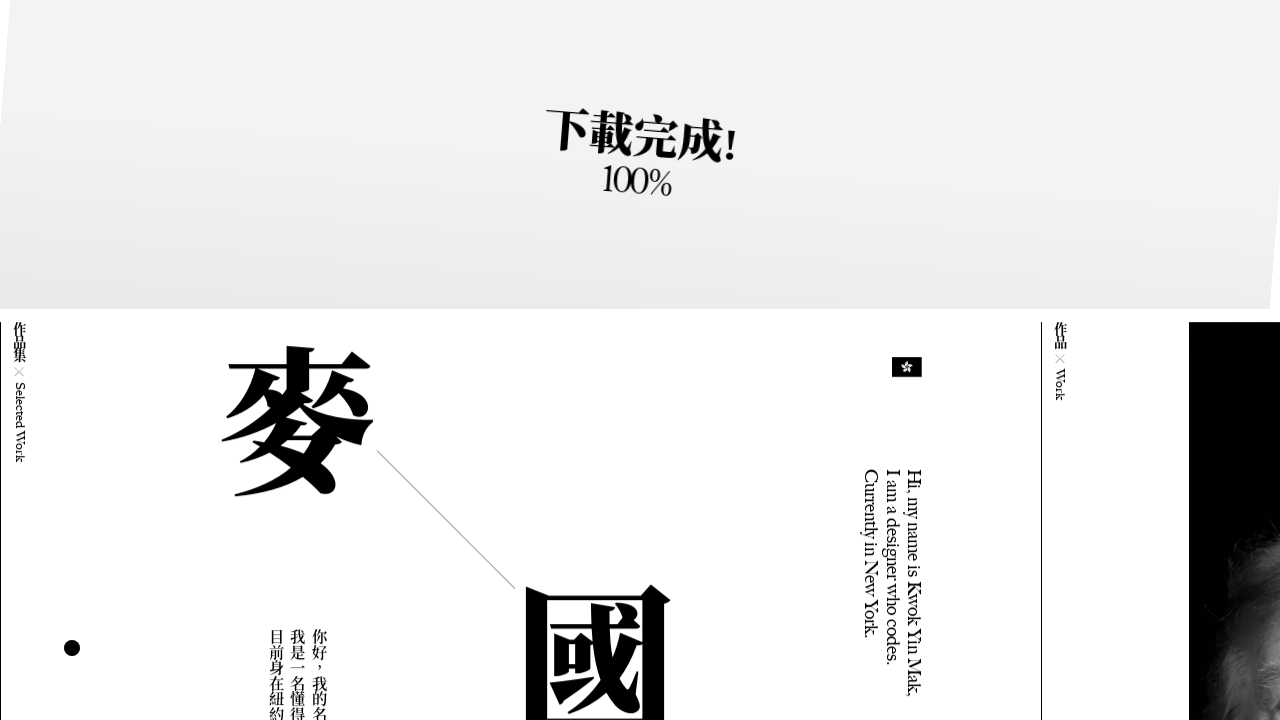

Navigated to https://www.kwokyinmak.com/
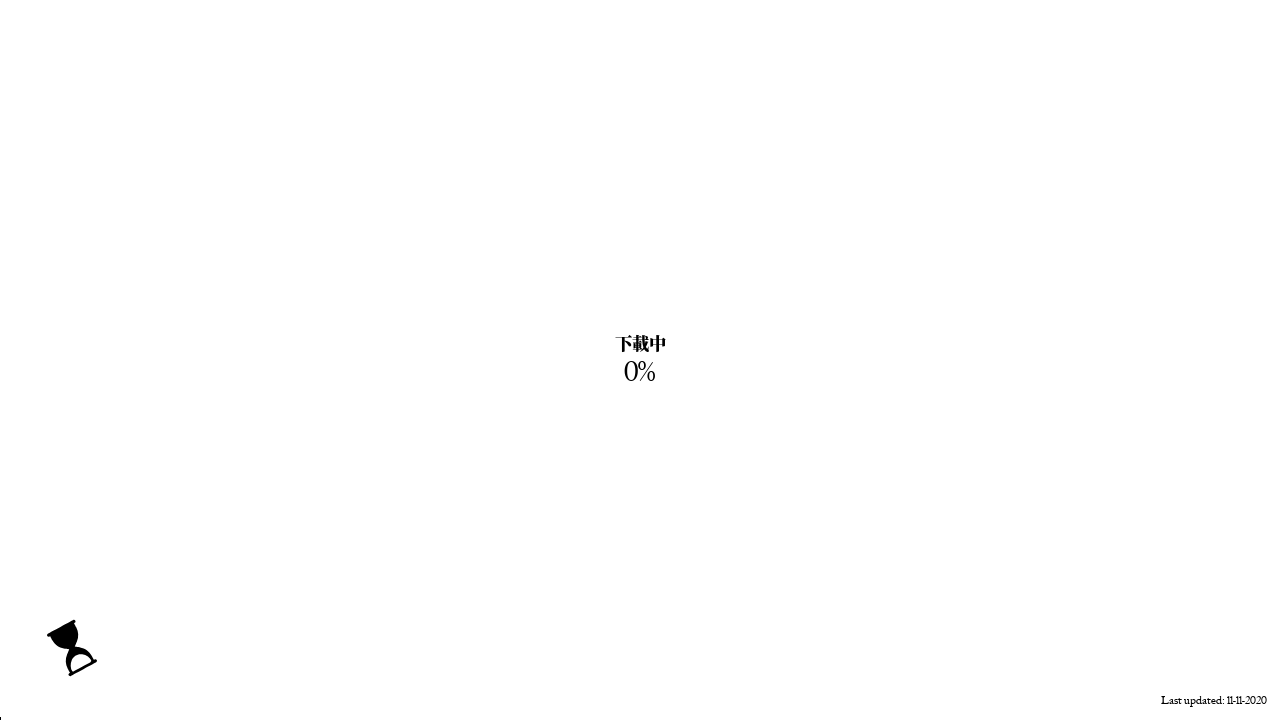

Executed horizontal scroll to position 3000
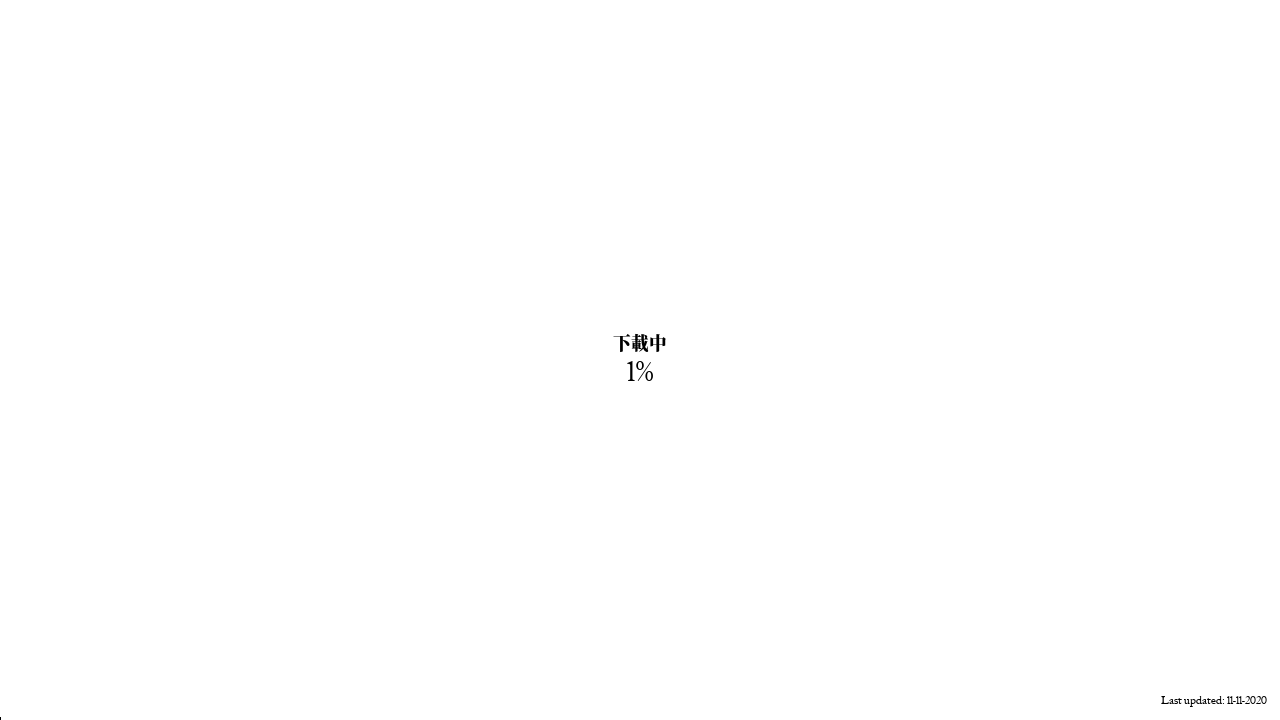

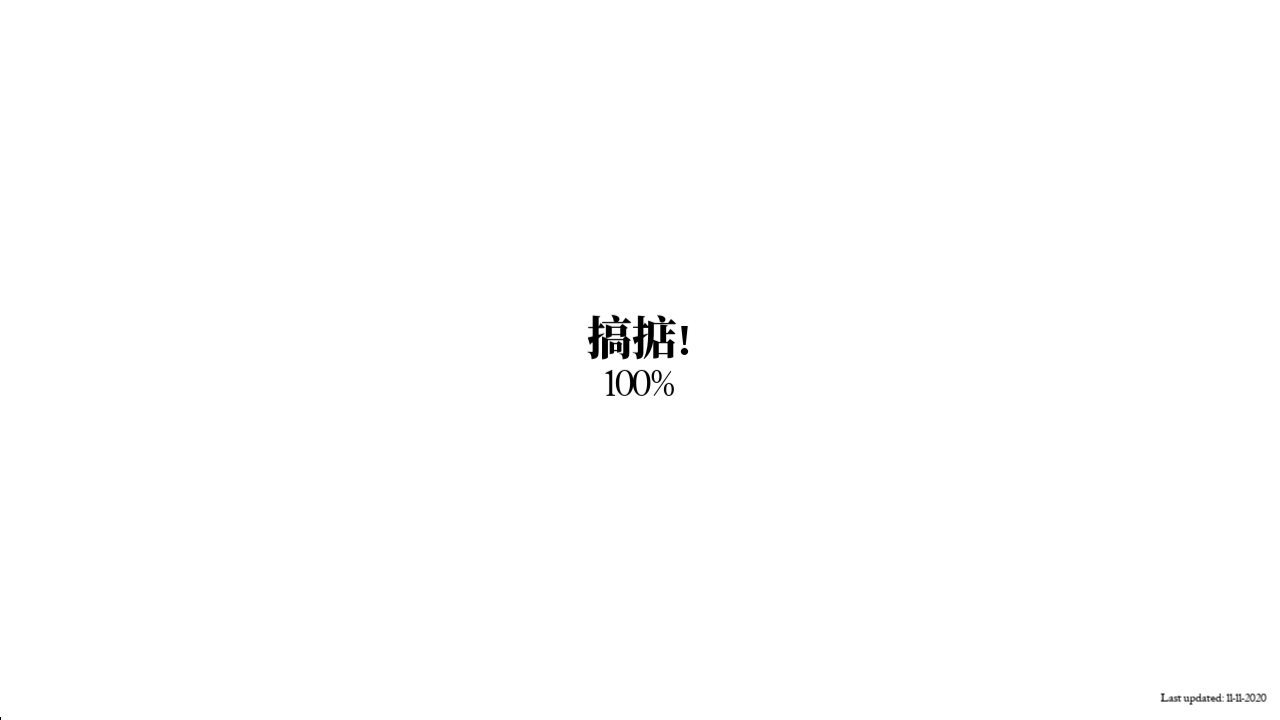